Tests auto-suggestive dropdown functionality by typing a partial country name, selecting from suggestions, and then interacting with a checkbox

Starting URL: https://rahulshettyacademy.com/dropdownsPractise/

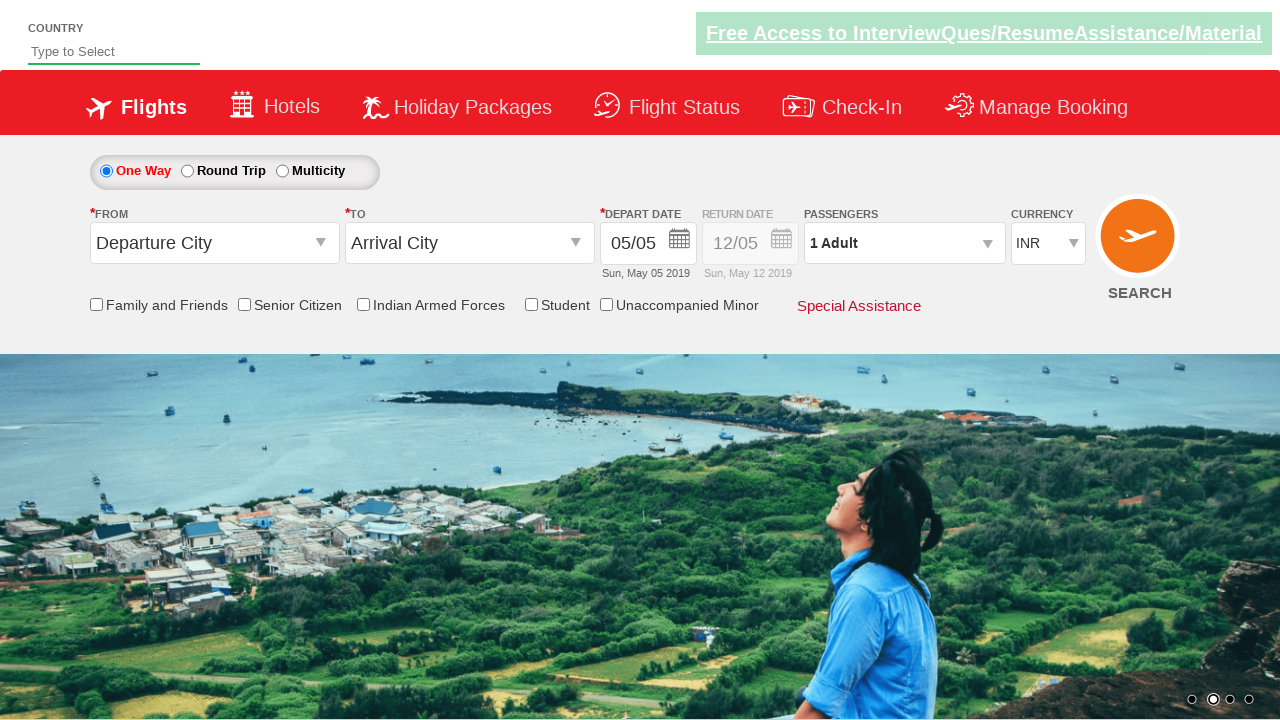

Typed 'Ind' in auto-suggest input field on .inputs.ui-autocomplete-input
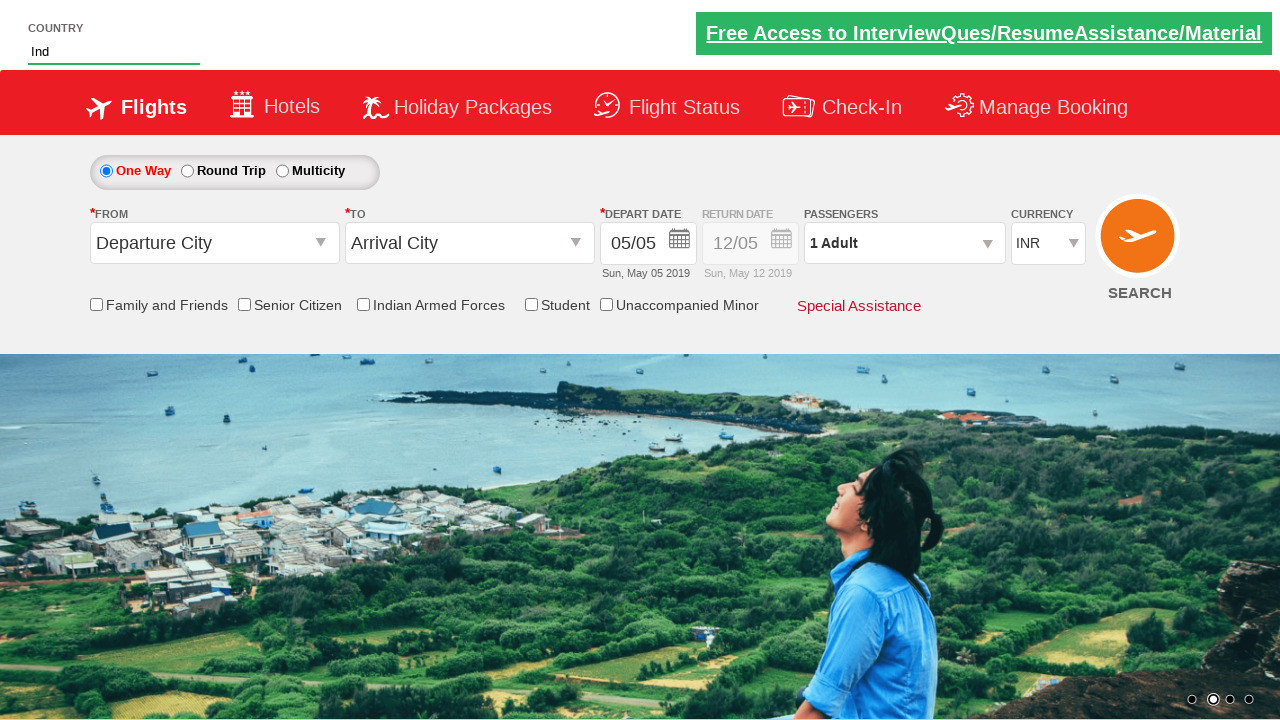

Dropdown suggestions appeared
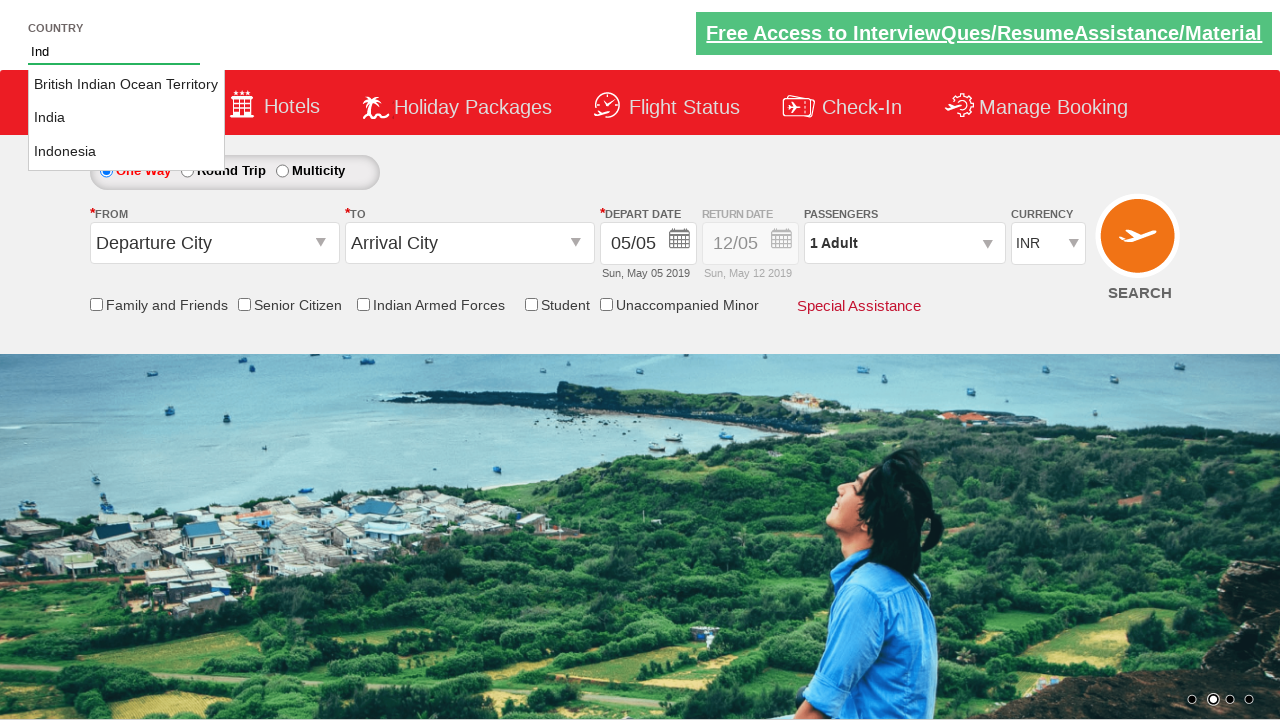

Retrieved all dropdown suggestion options
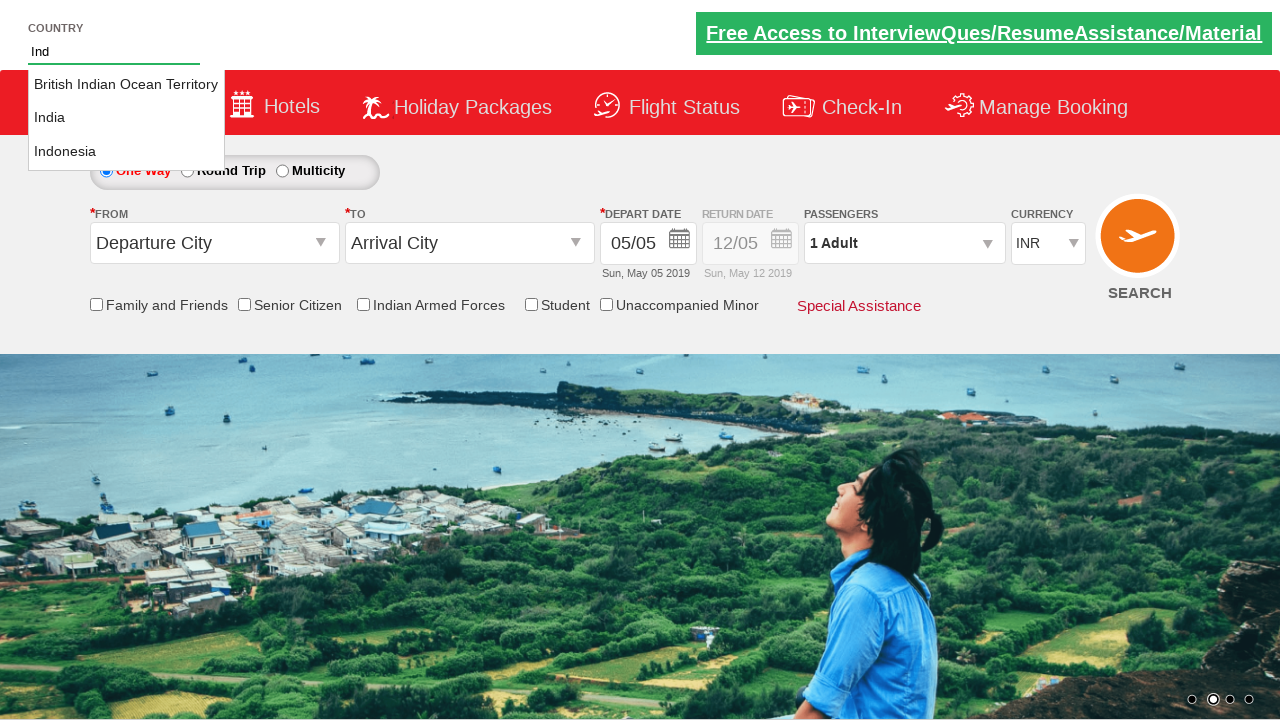

Selected 'India' from dropdown suggestions at (126, 118) on xpath=//li[@class='ui-menu-item']/a >> nth=1
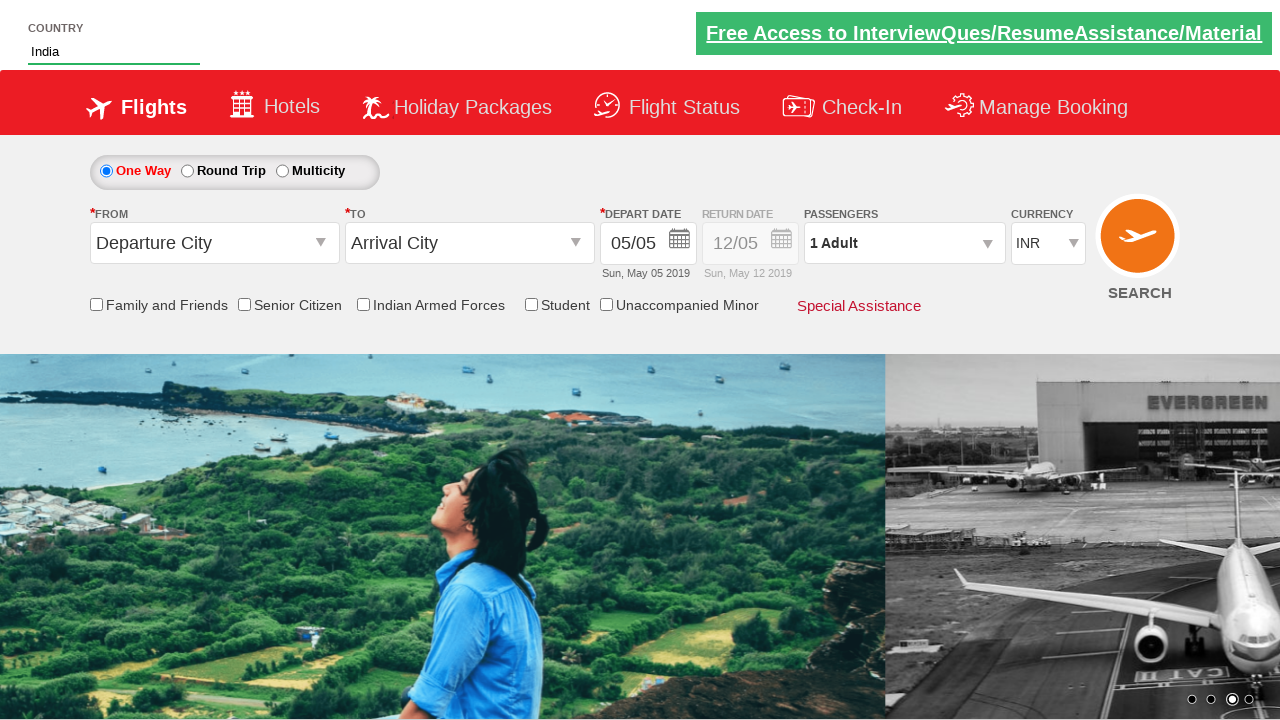

Clicked the friends and family checkbox at (96, 304) on input[id*='friendsandfamily']
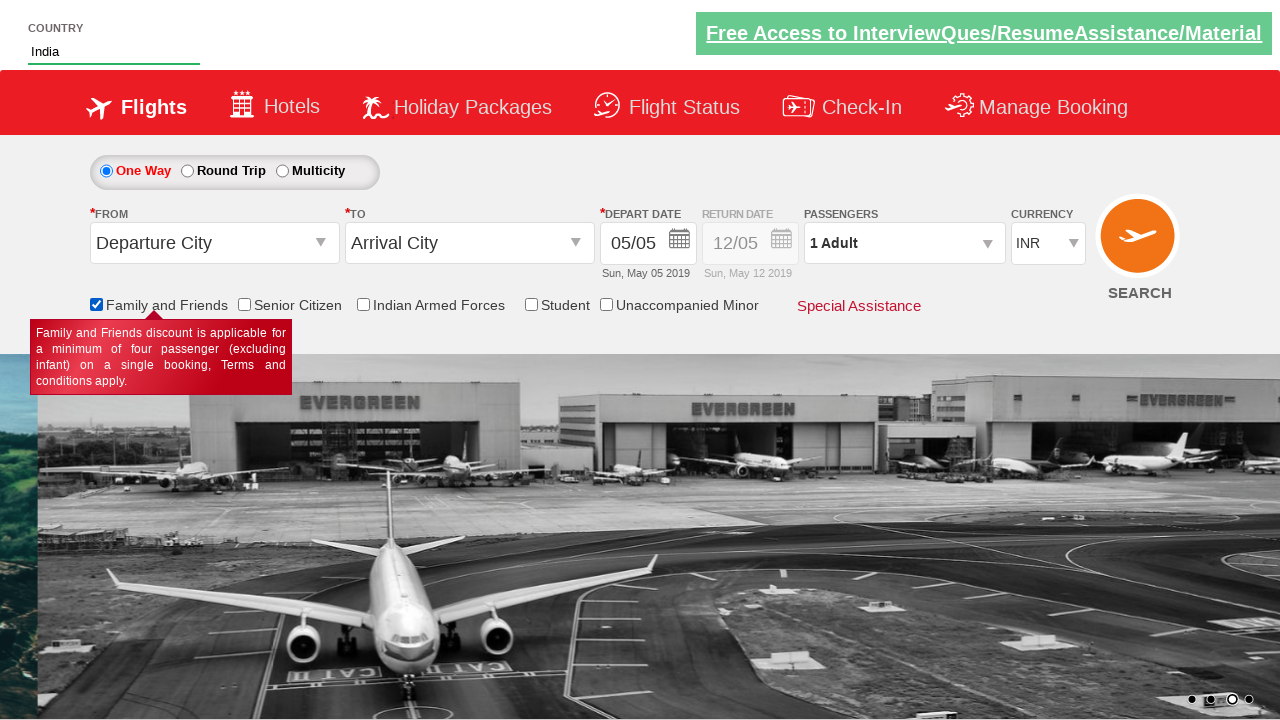

Counted total checkboxes on page: 6
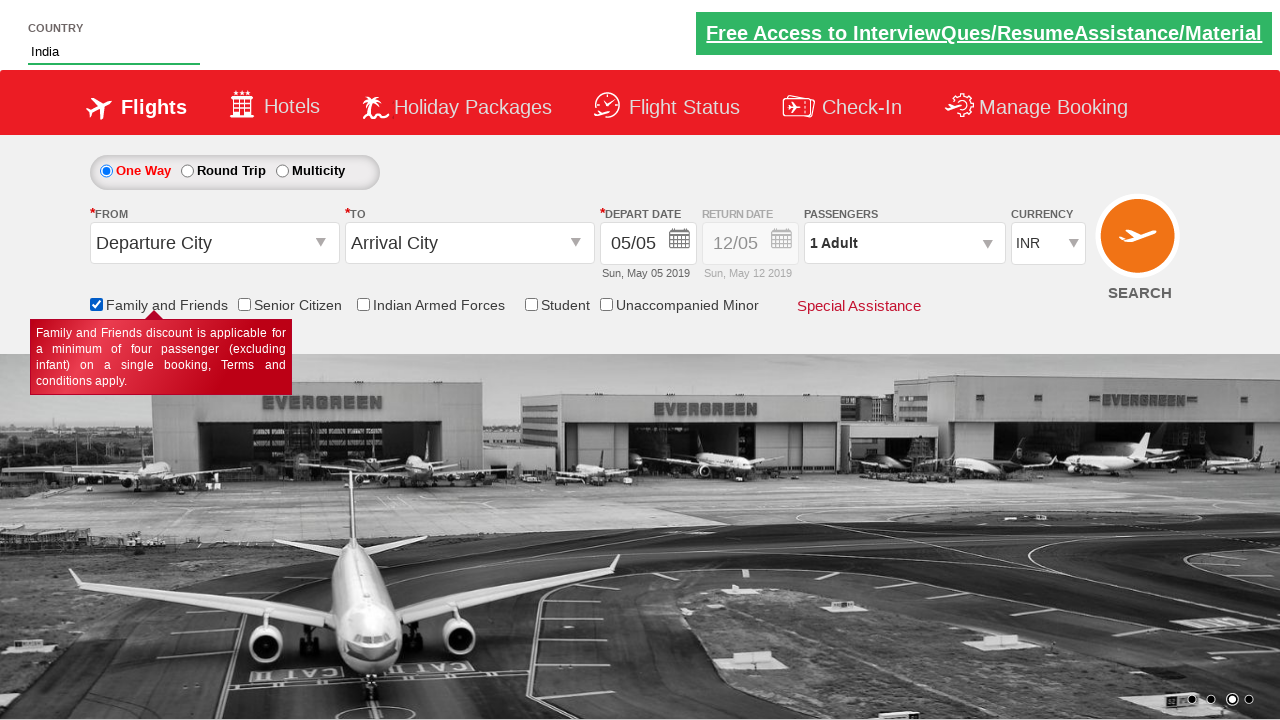

Verified friends and family checkbox is selected: True
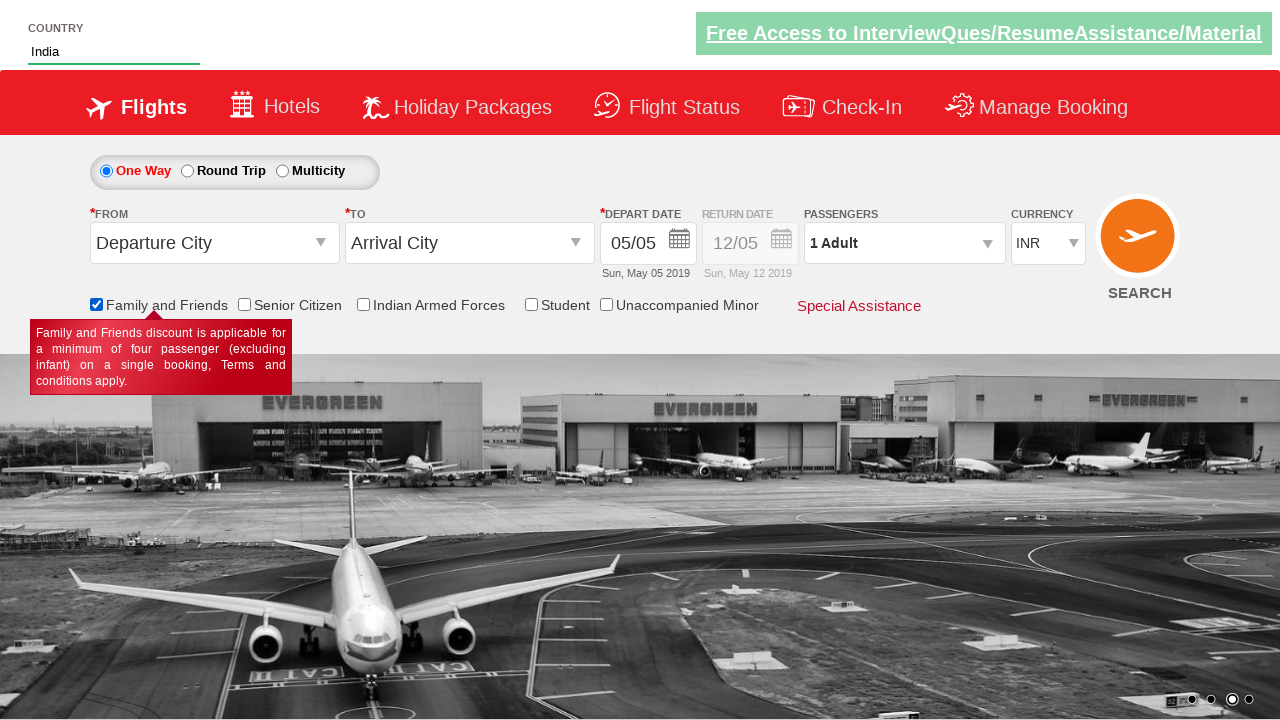

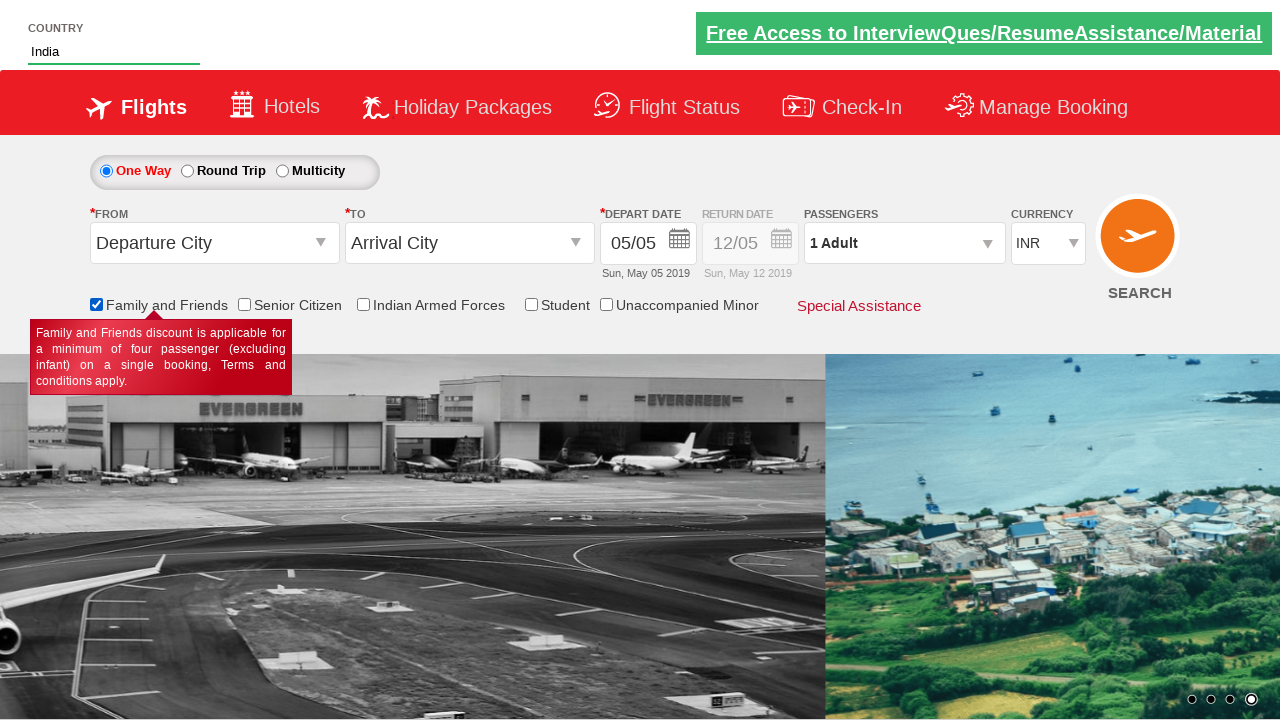